Tests username field validation by entering only special characters.

Starting URL: https://buggy.justtestit.org/register

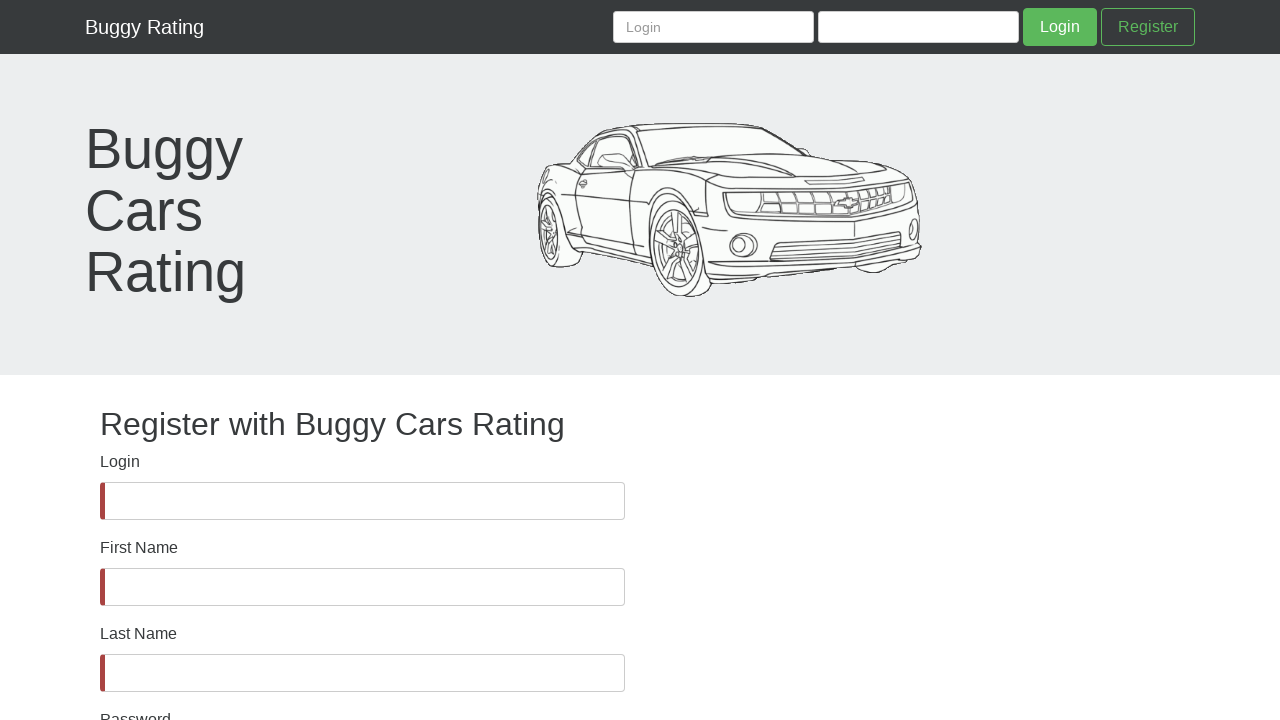

Verified username field is visible
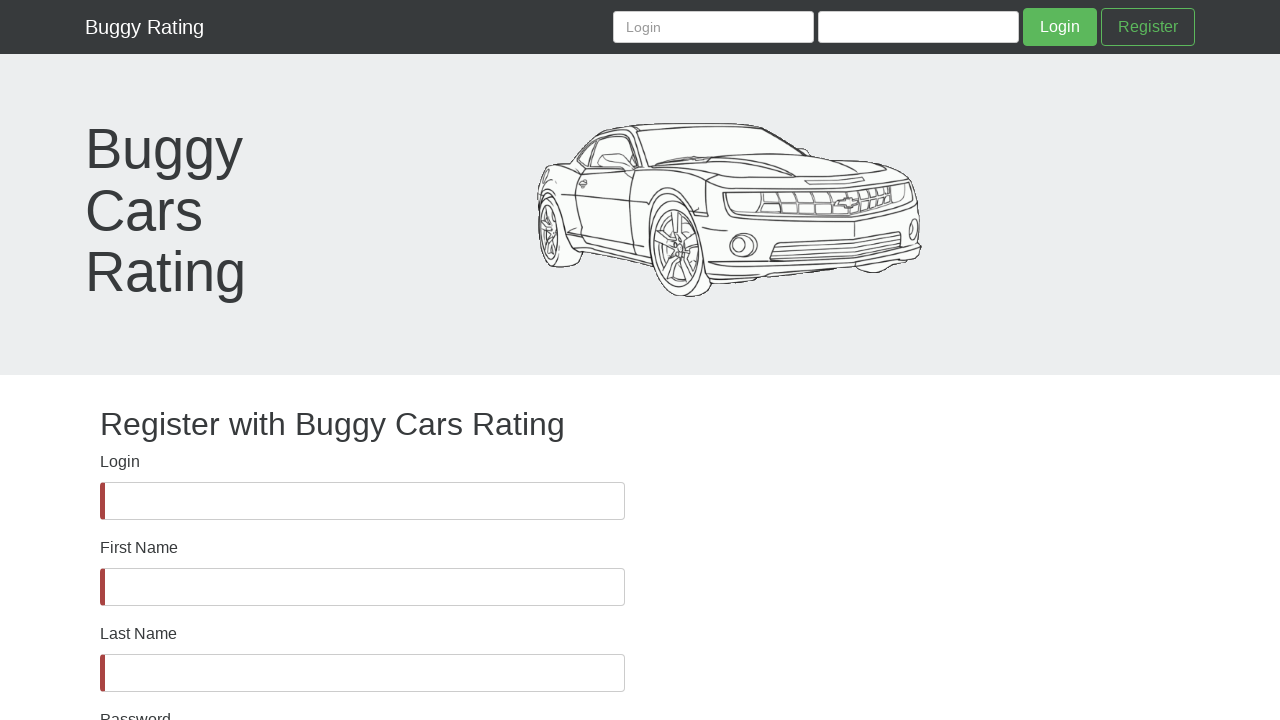

Entered special characters '#$%^&' into username field on #username
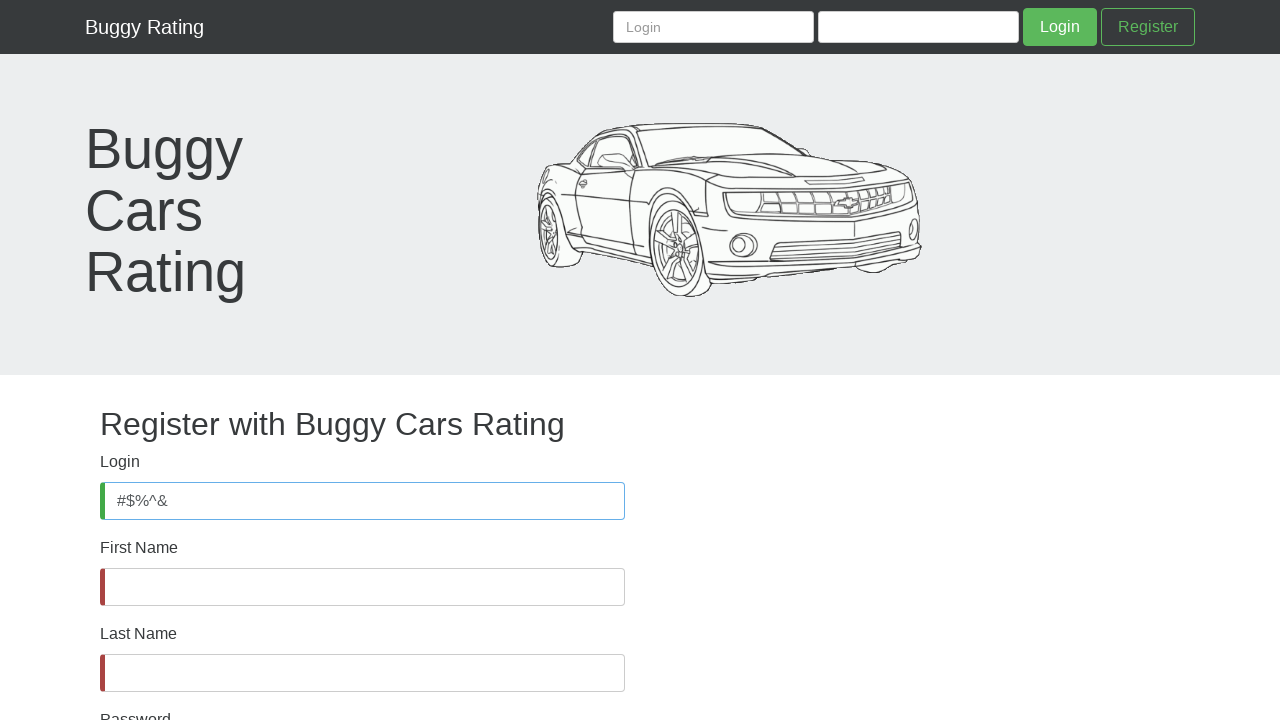

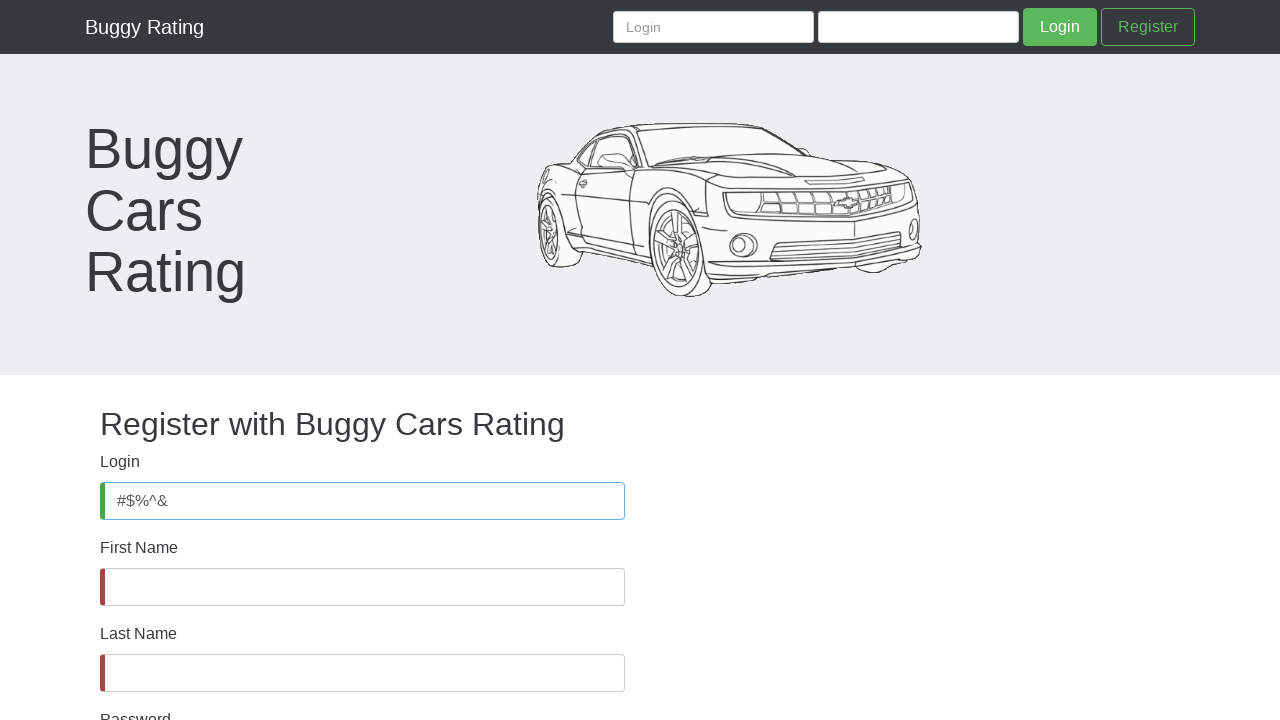